Tests a math challenge form by reading an input value, calculating the result using a logarithmic formula, filling in the answer, checking required checkboxes and radio buttons, then submitting the form.

Starting URL: http://suninjuly.github.io/math.html

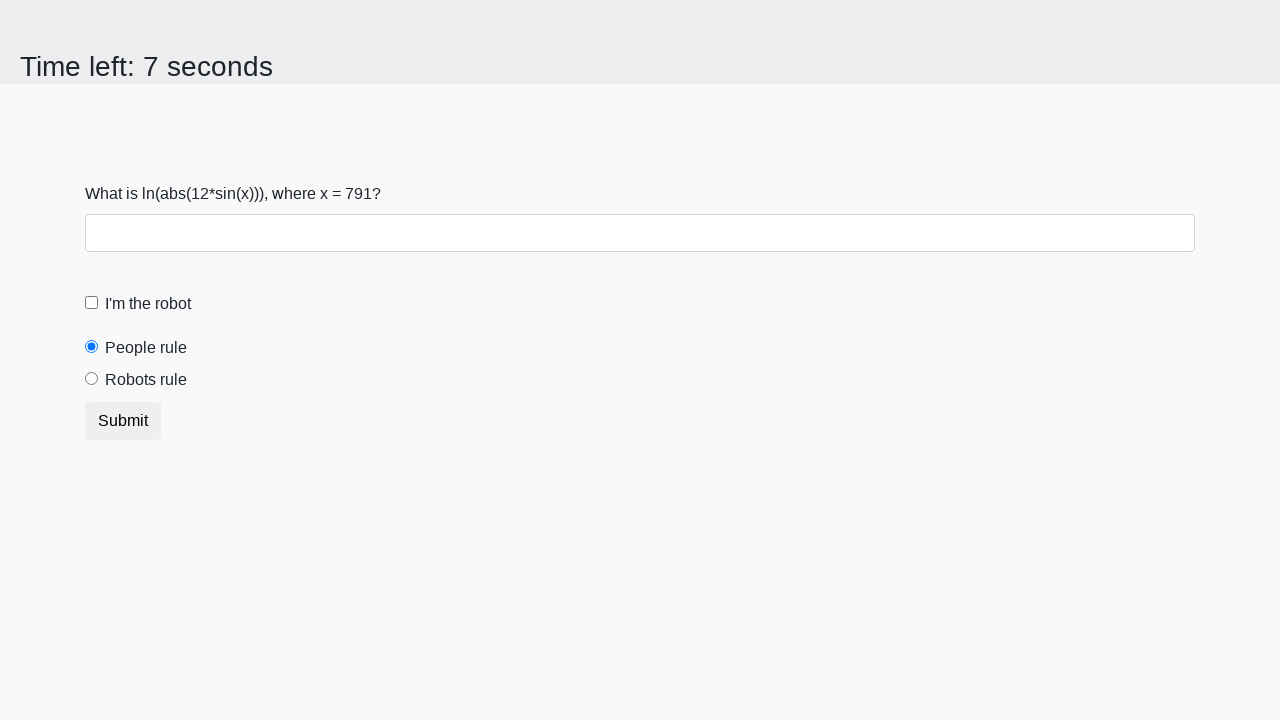

Retrieved x value from input_value element
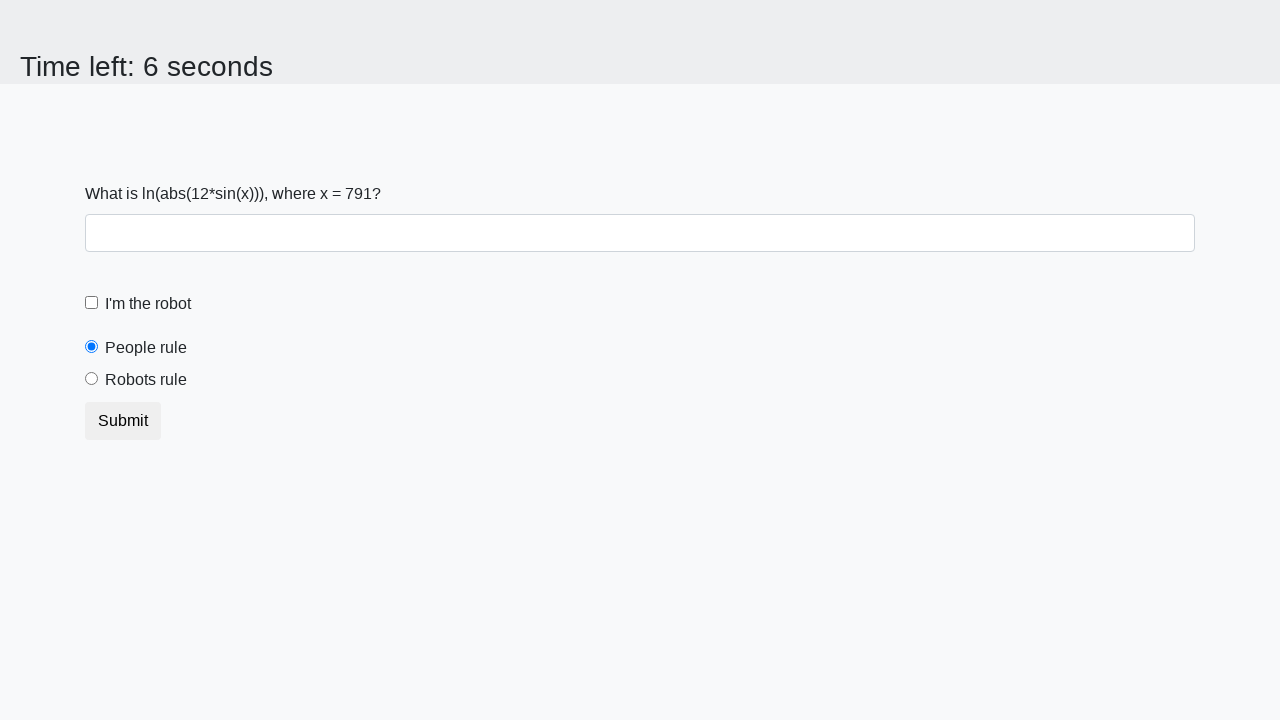

Calculated answer using logarithmic formula: log(|12*sin(x)|)
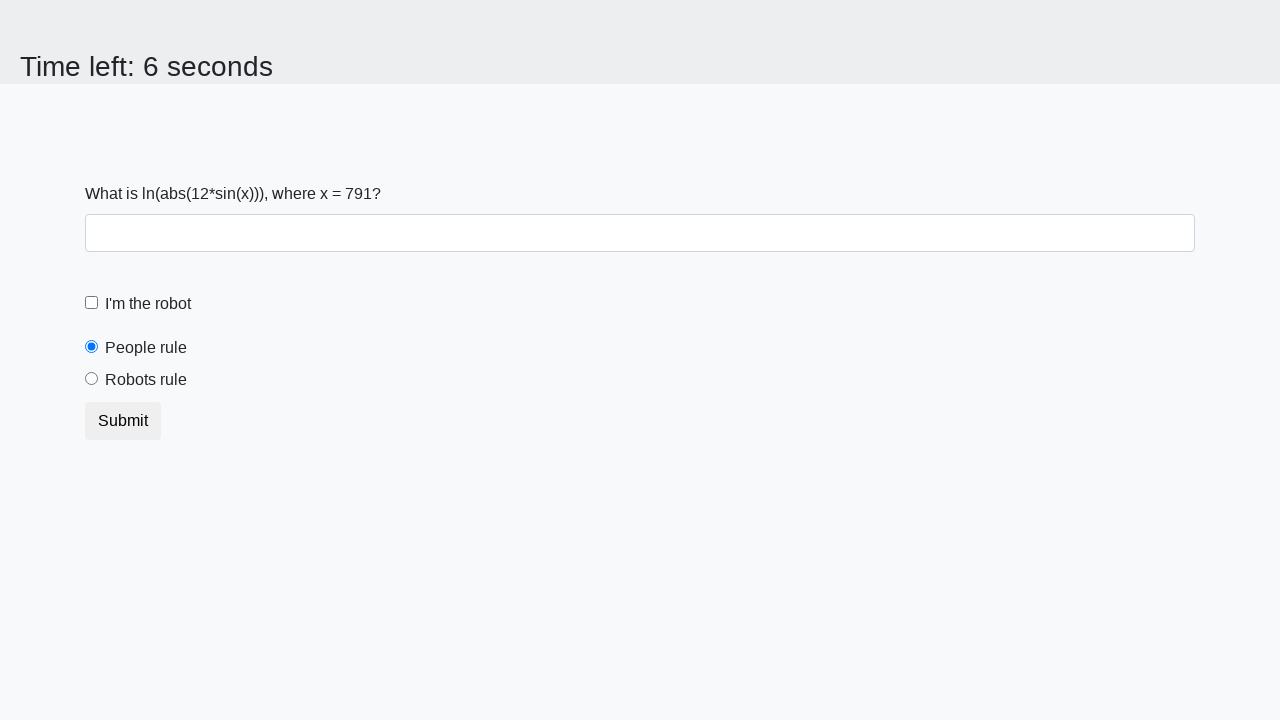

Filled answer field with calculated result on #answer
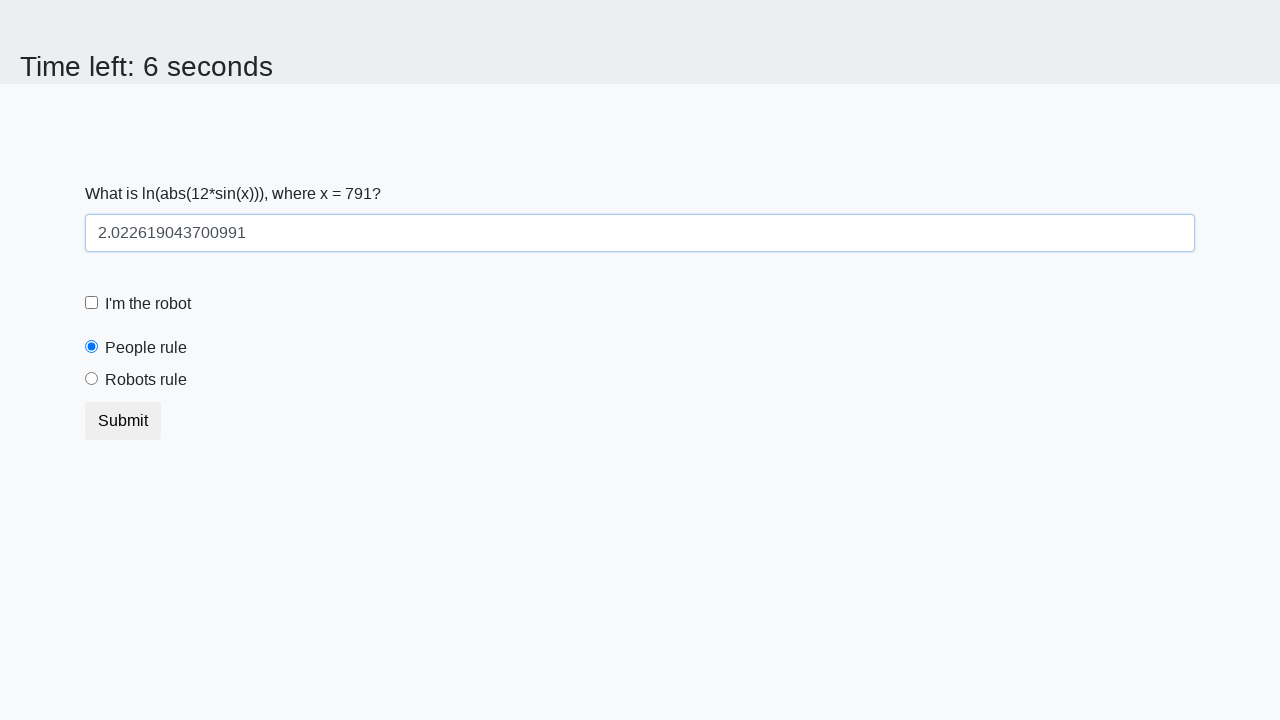

Clicked the robot checkbox at (92, 303) on #robotCheckbox
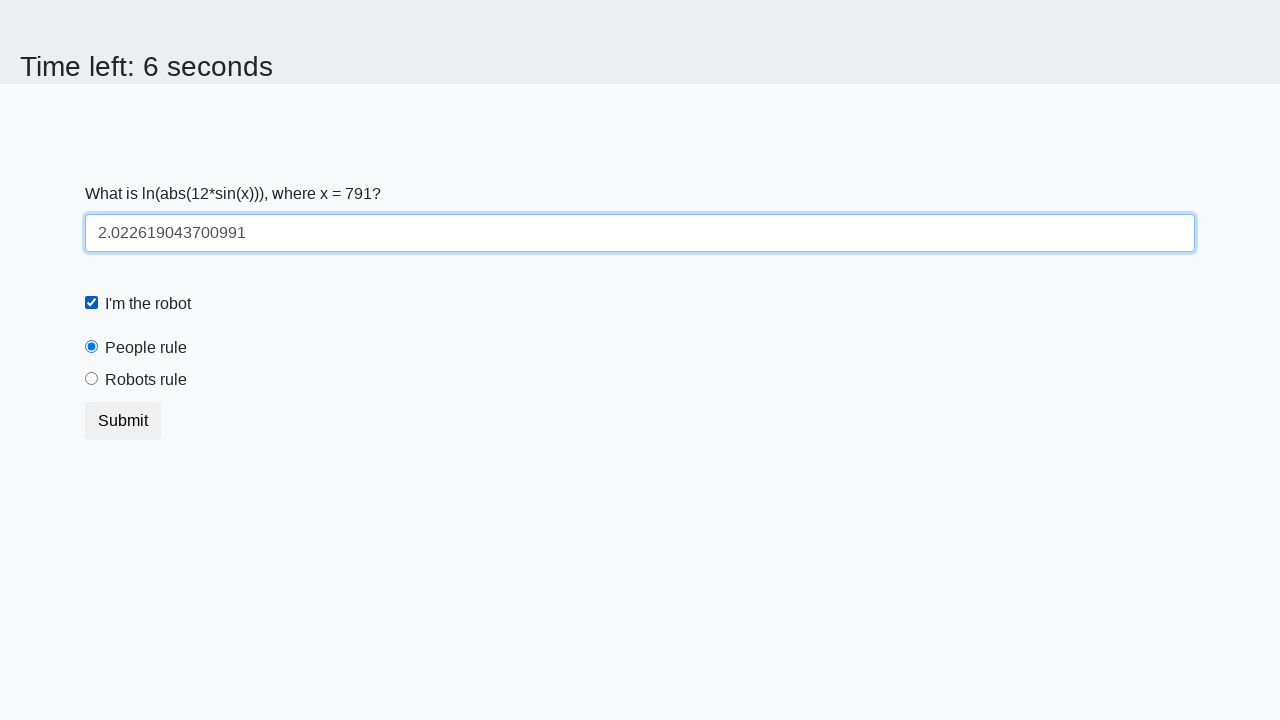

Clicked the robots rule checkbox label at (146, 380) on [for='robotsRule']
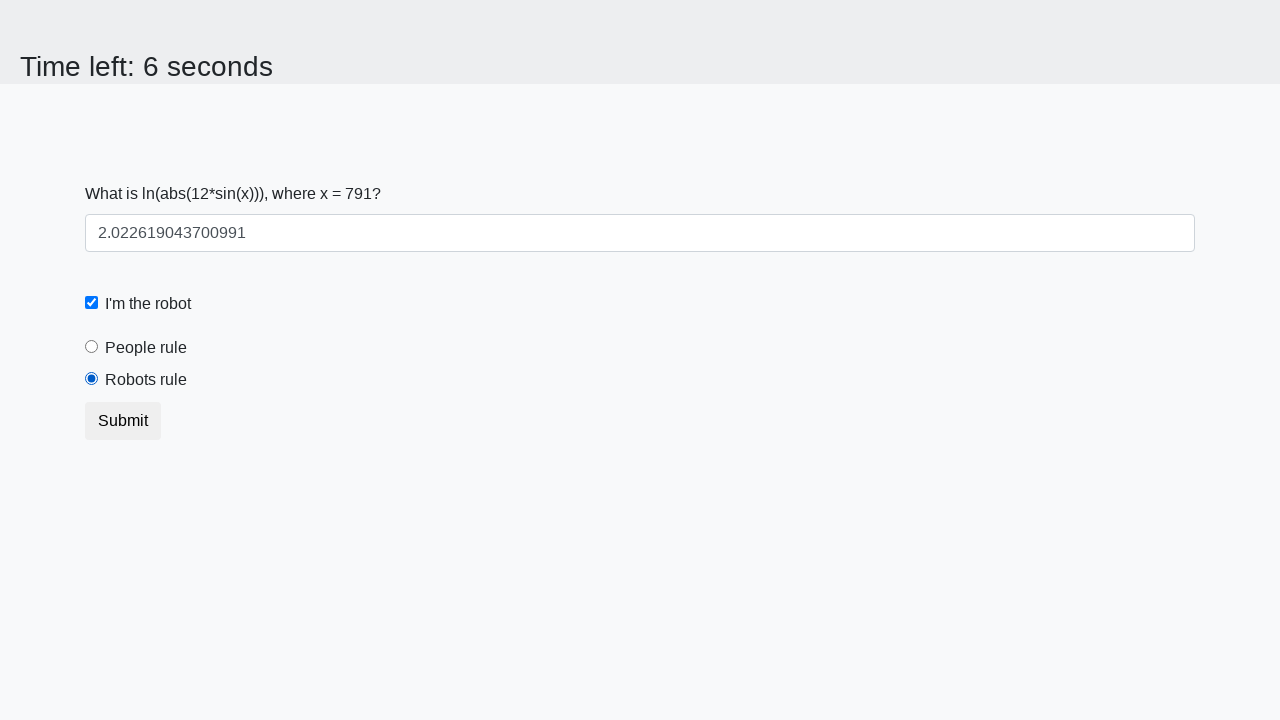

Clicked the submit button to submit the form at (123, 421) on button.btn
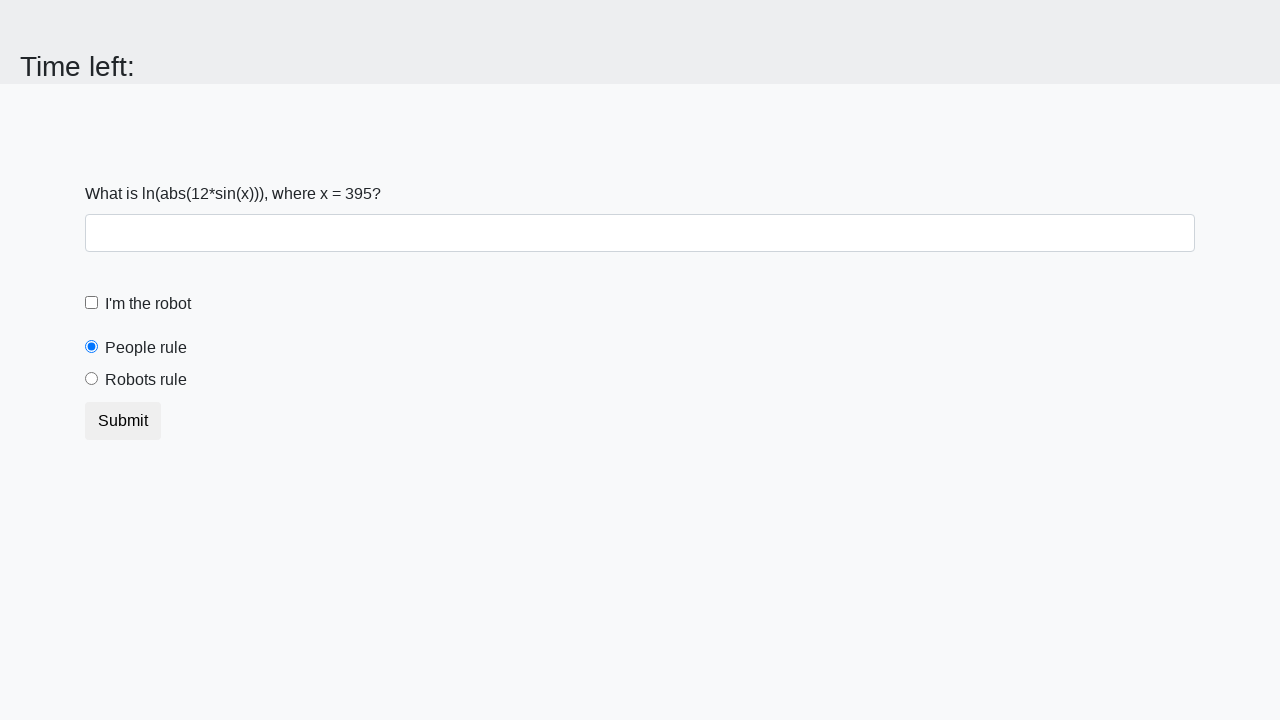

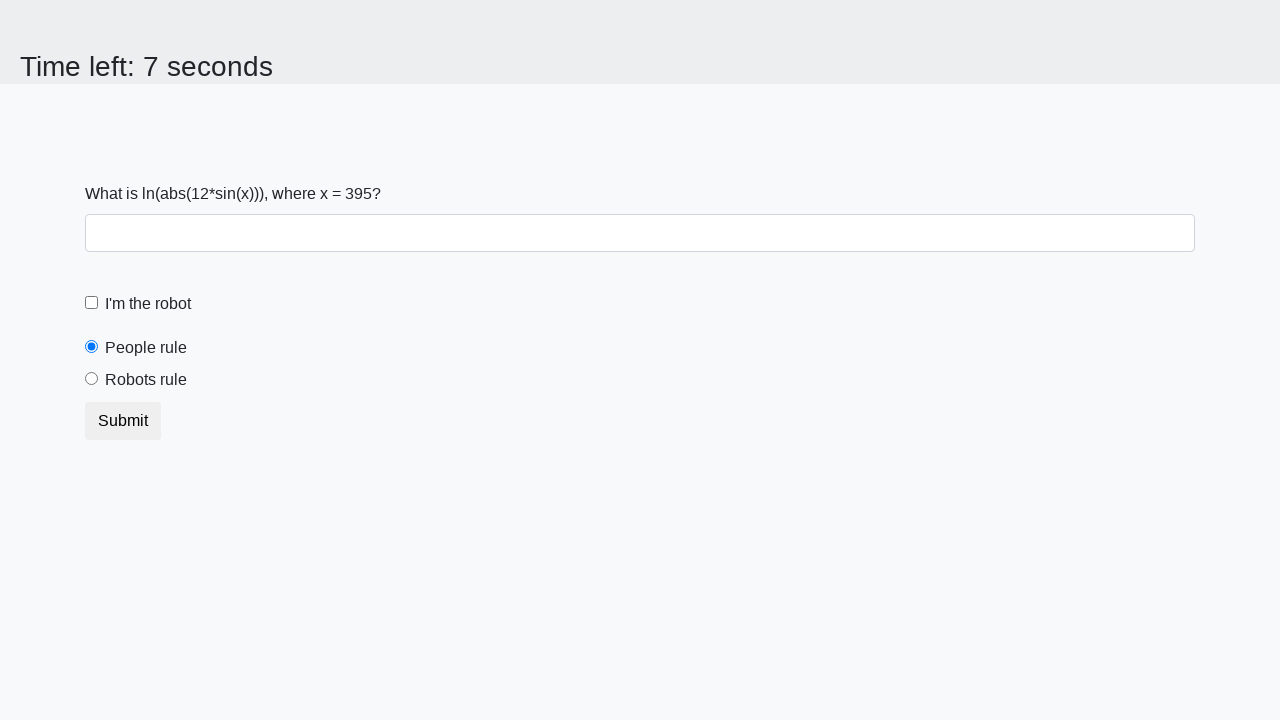